Tests filling email input fields using CSS selectors

Starting URL: https://automationpanda.com/2021/12/29/want-to-practice-test-automation-try-these-demo-sites/

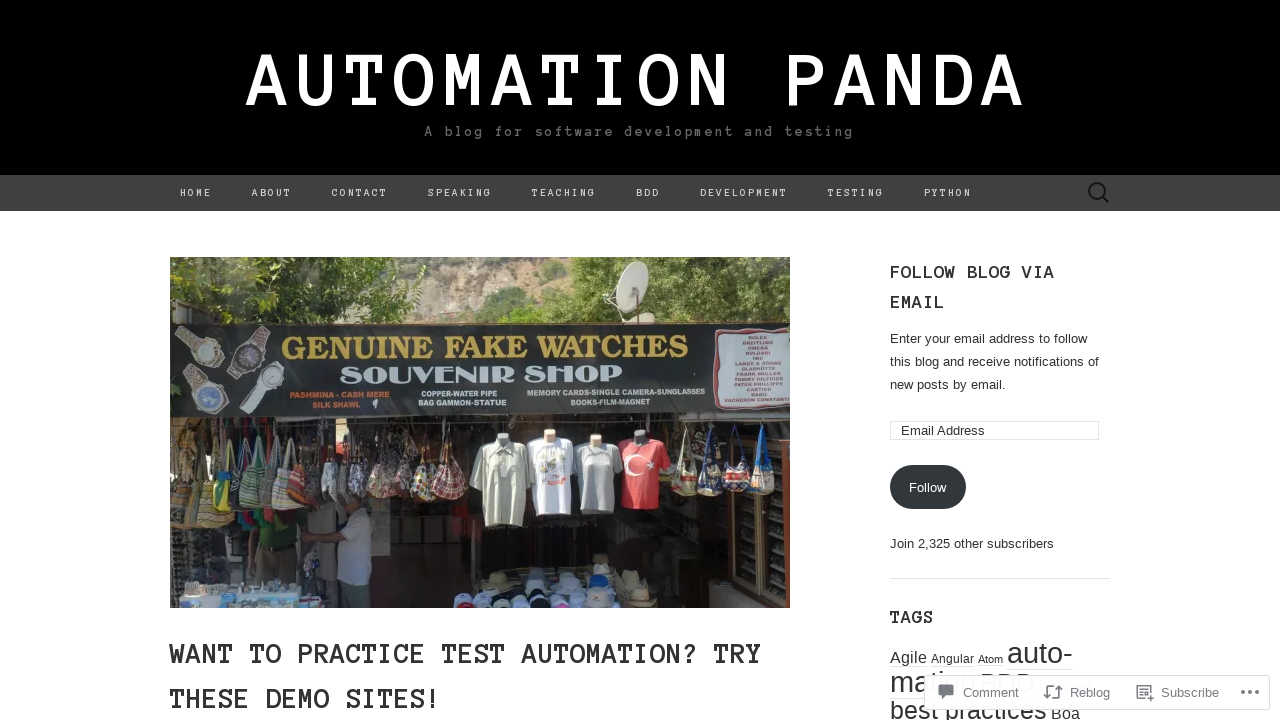

Cleared first email input field using CSS selector on #subscribe-blog > #subscribe-email > input
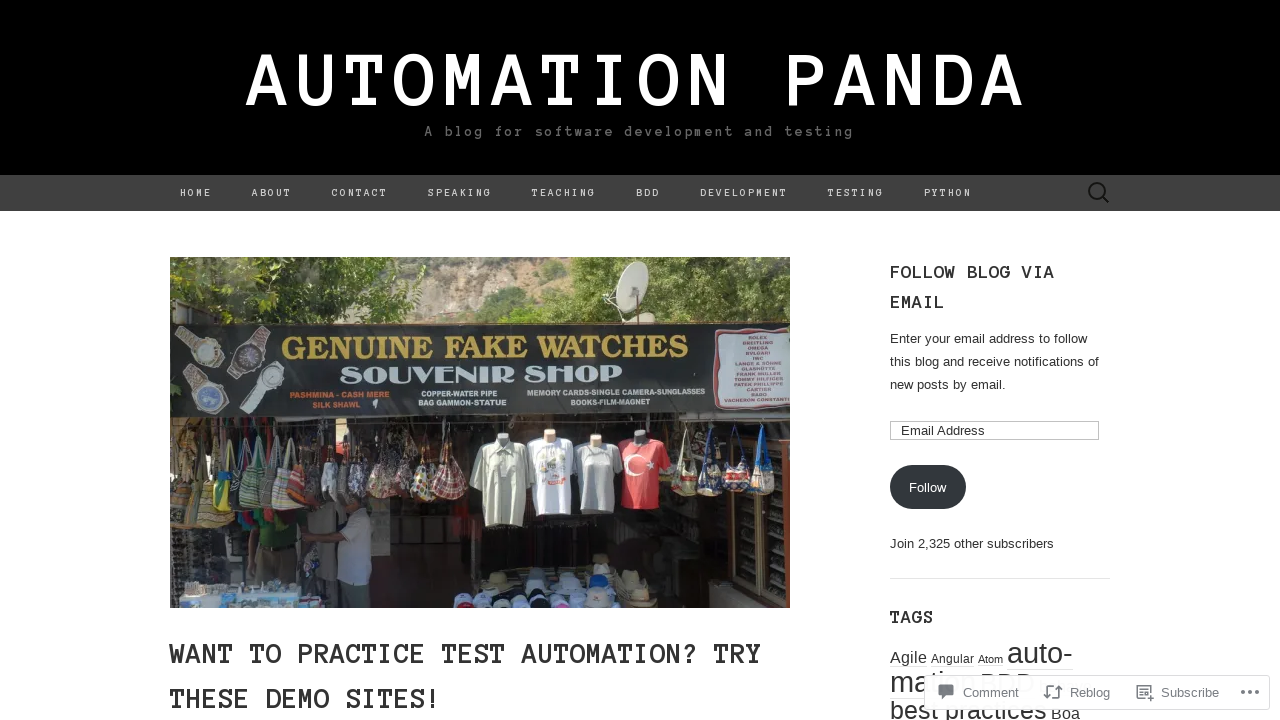

Filled first email input with 'user891@example.com' on #subscribe-blog > #subscribe-email > input
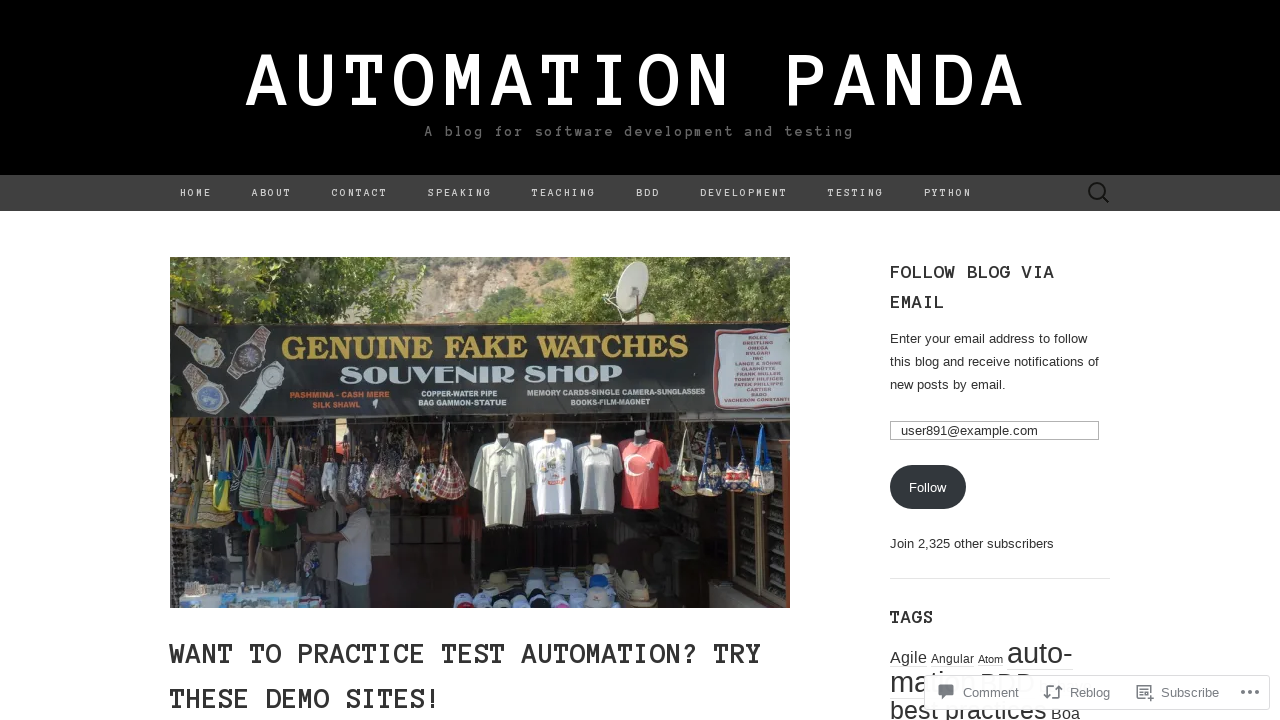

Cleared second email input field using CSS selector with style attribute on #subscribe-blog input[style]
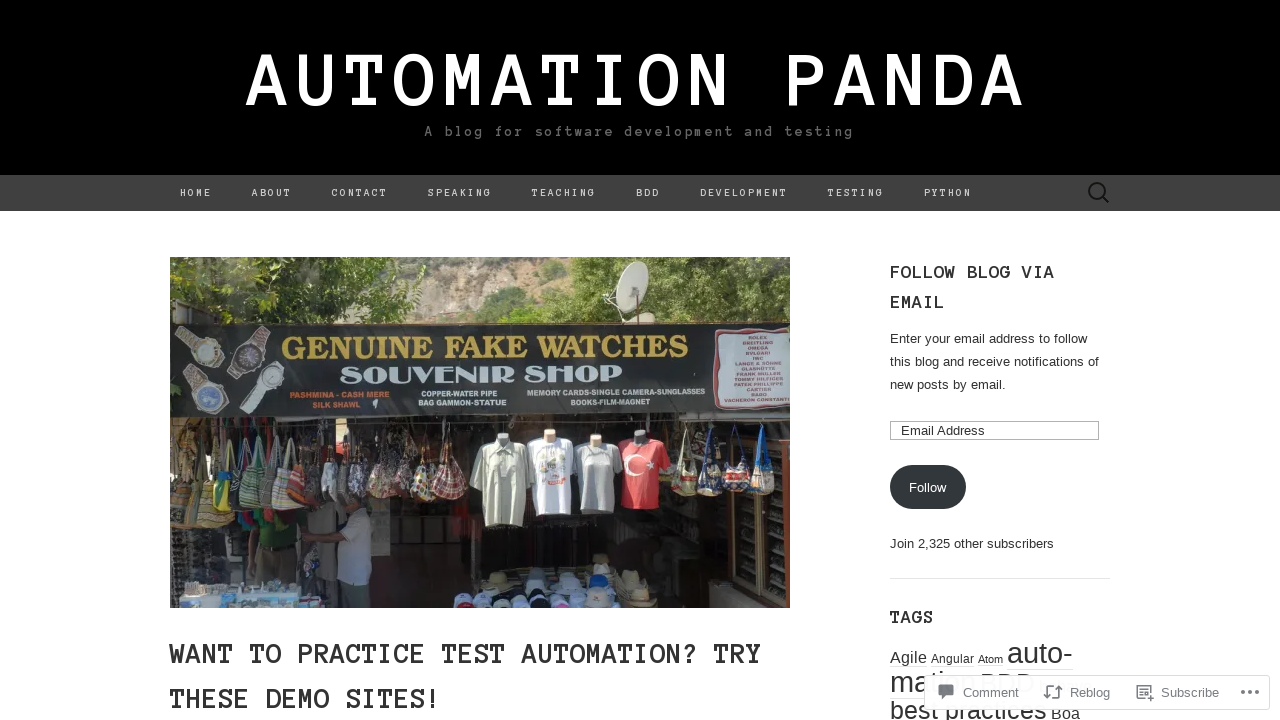

Filled second email input with 'alternate742@example.com' on #subscribe-blog input[style]
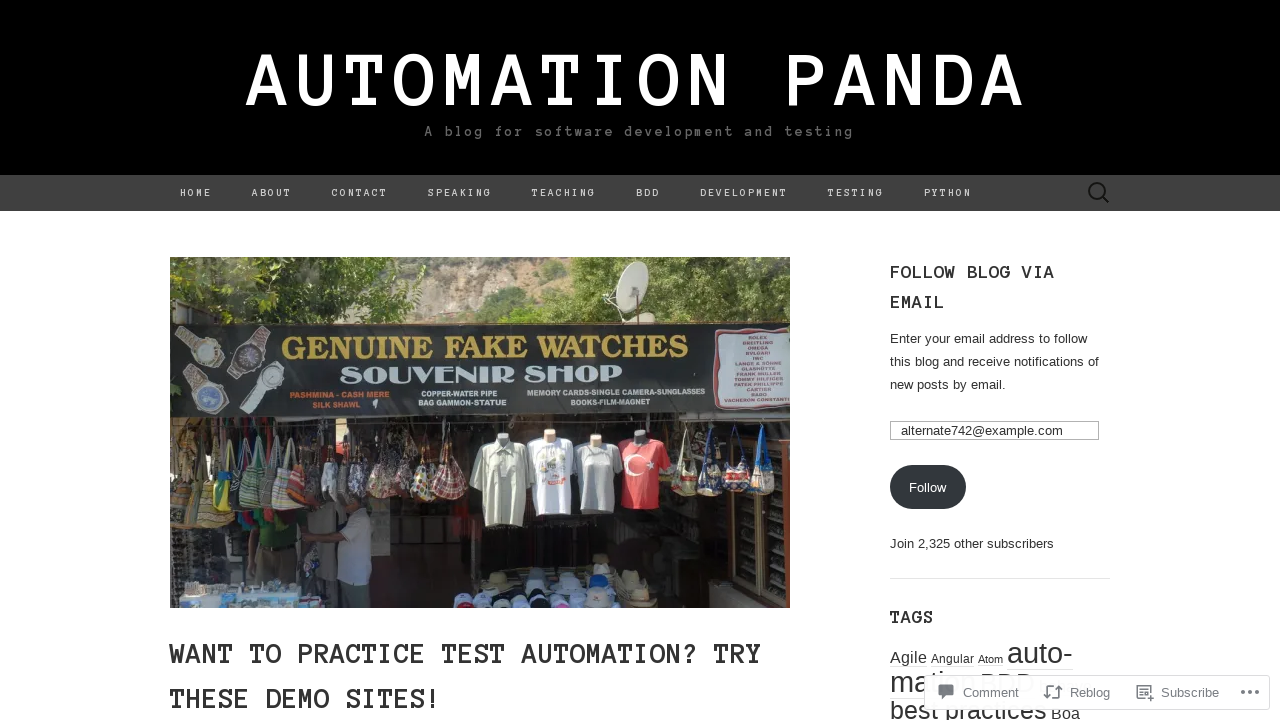

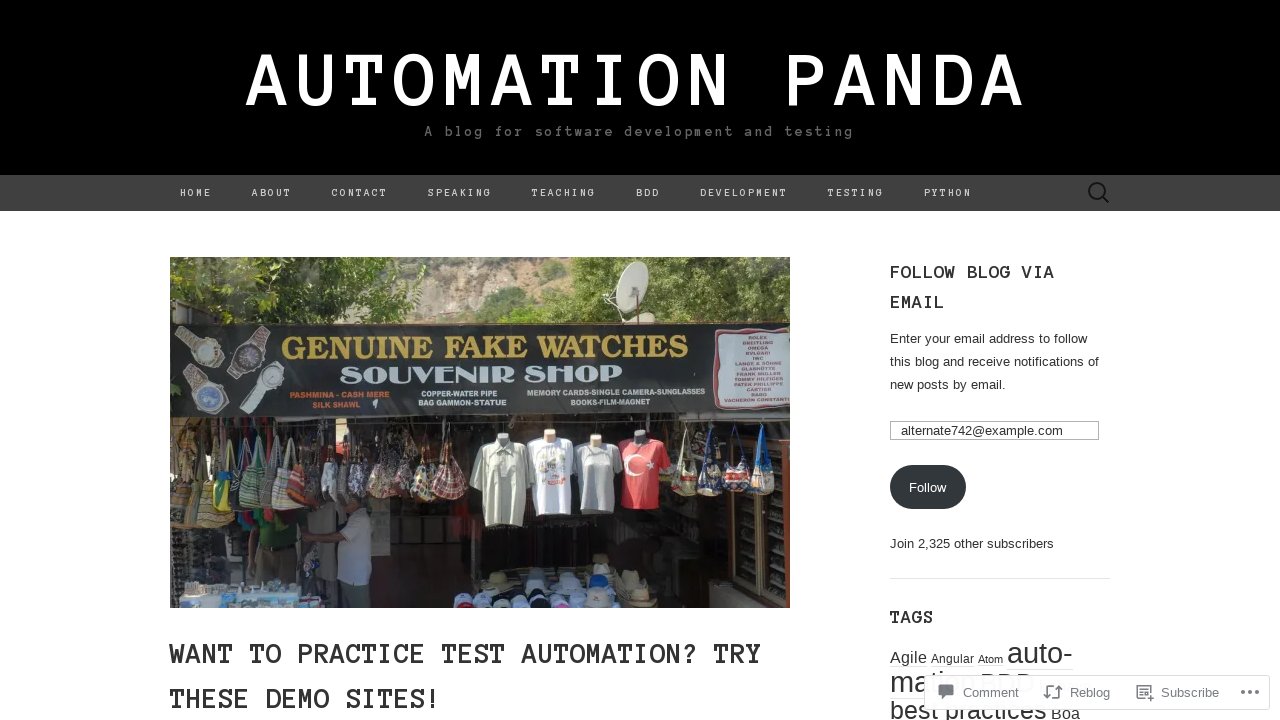